Tests link navigation on VWO's app page by finding all anchor tags and clicking on the first two links (start free trial and start vwo insights links)

Starting URL: https://app.vwo.com

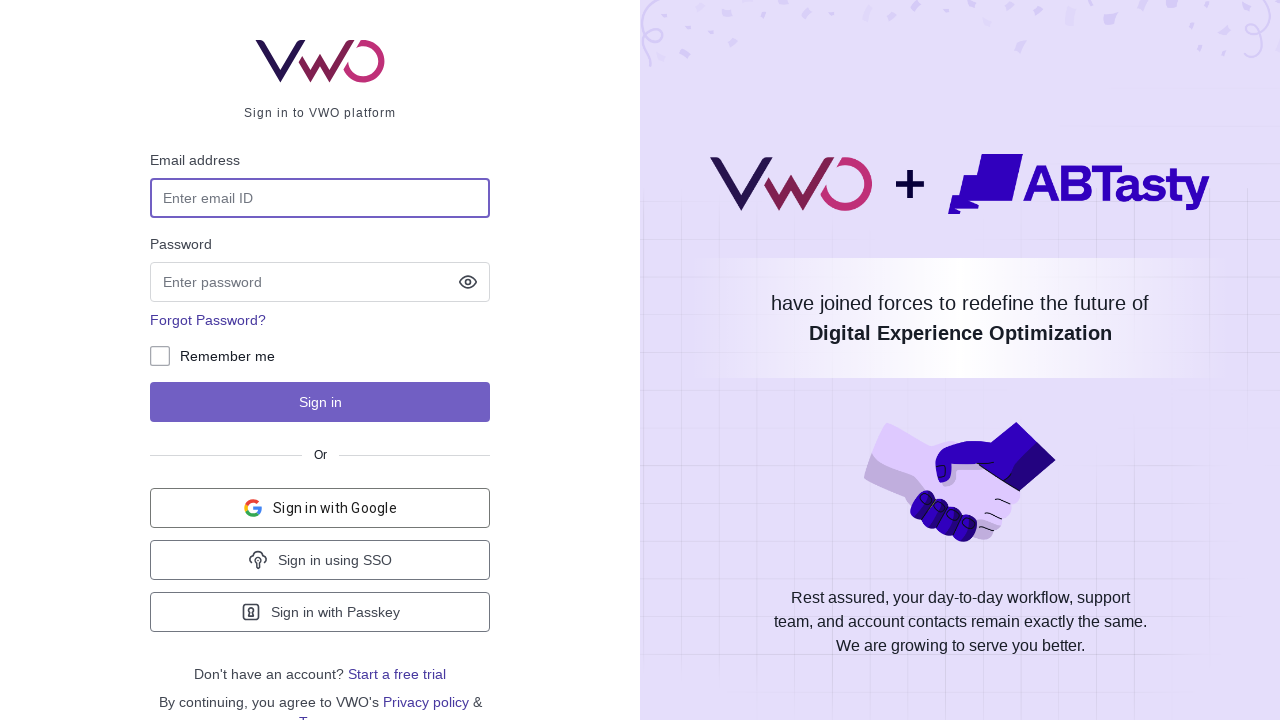

Navigated to VWO app page at https://app.vwo.com
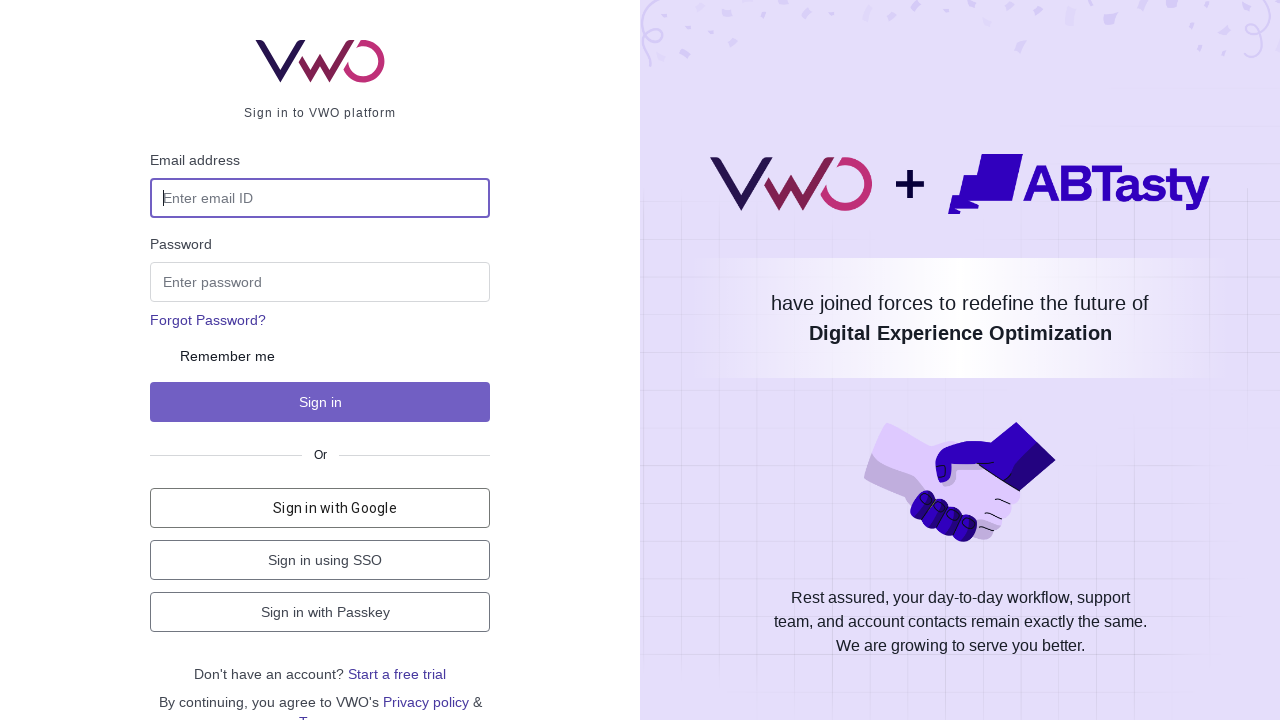

Retrieved all anchor tags from the page
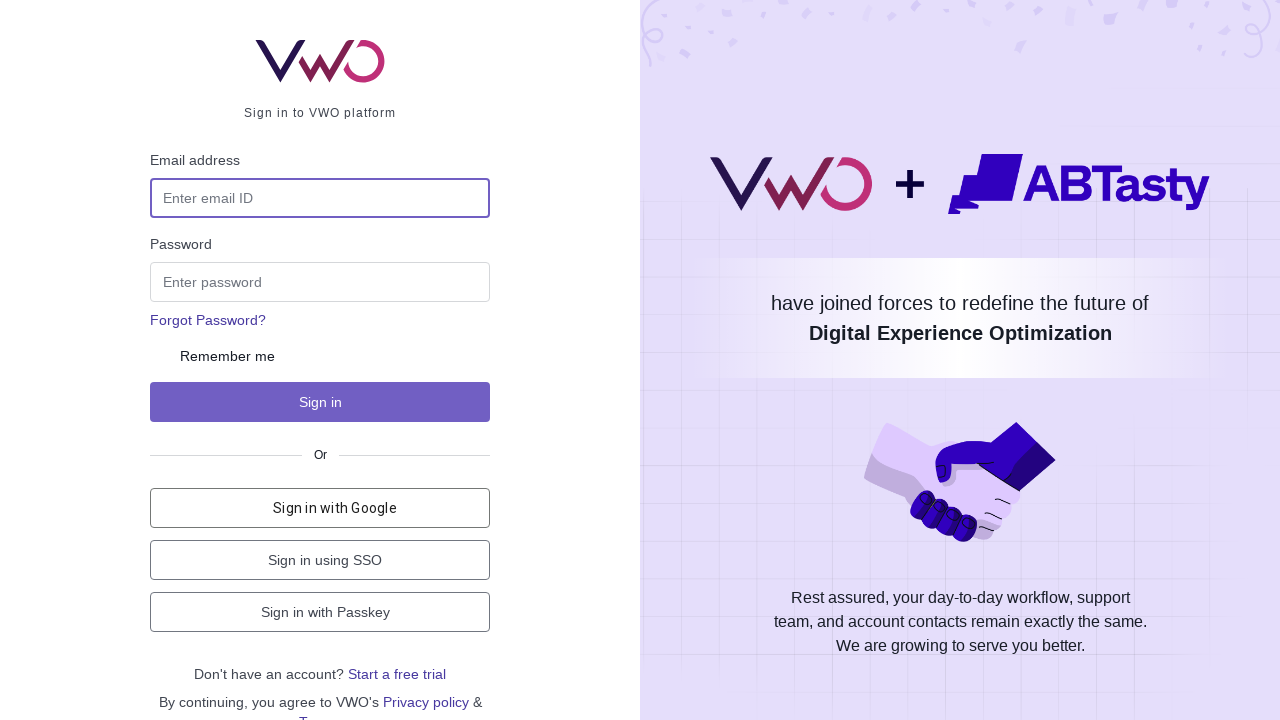

Clicked the first link (start free trial) at (397, 674) on a >> nth=0
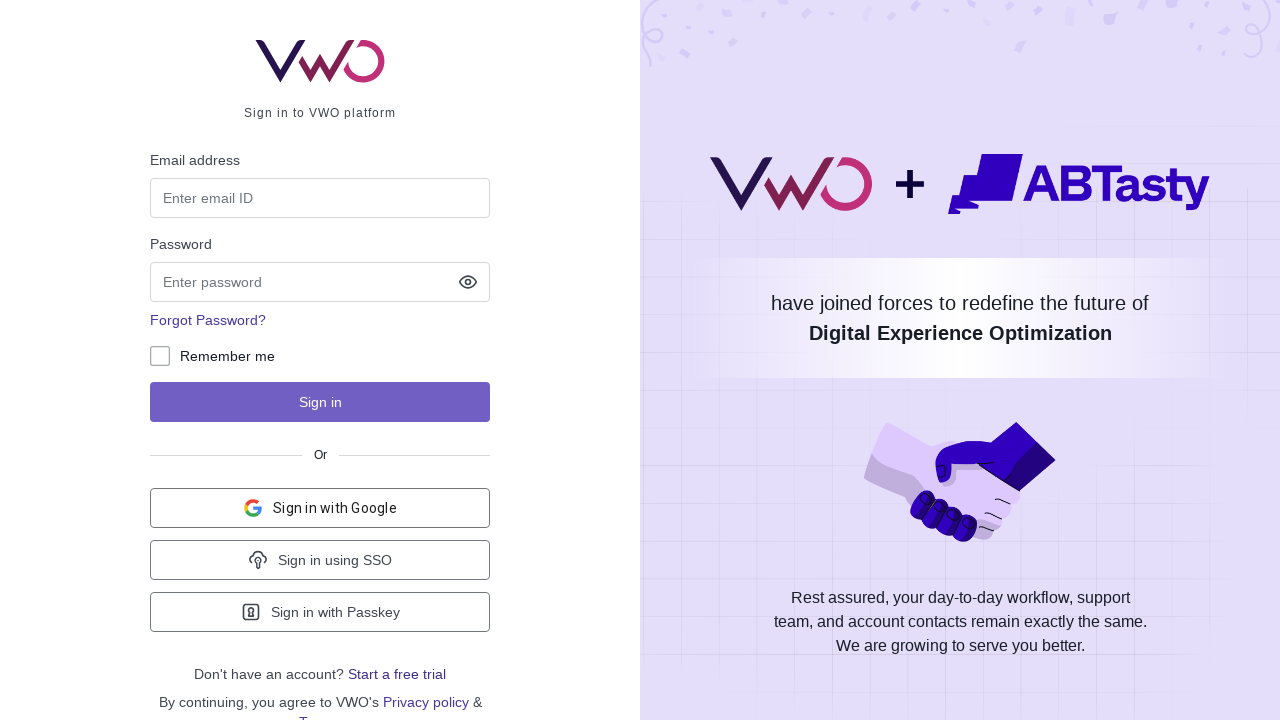

Navigated back to VWO app page
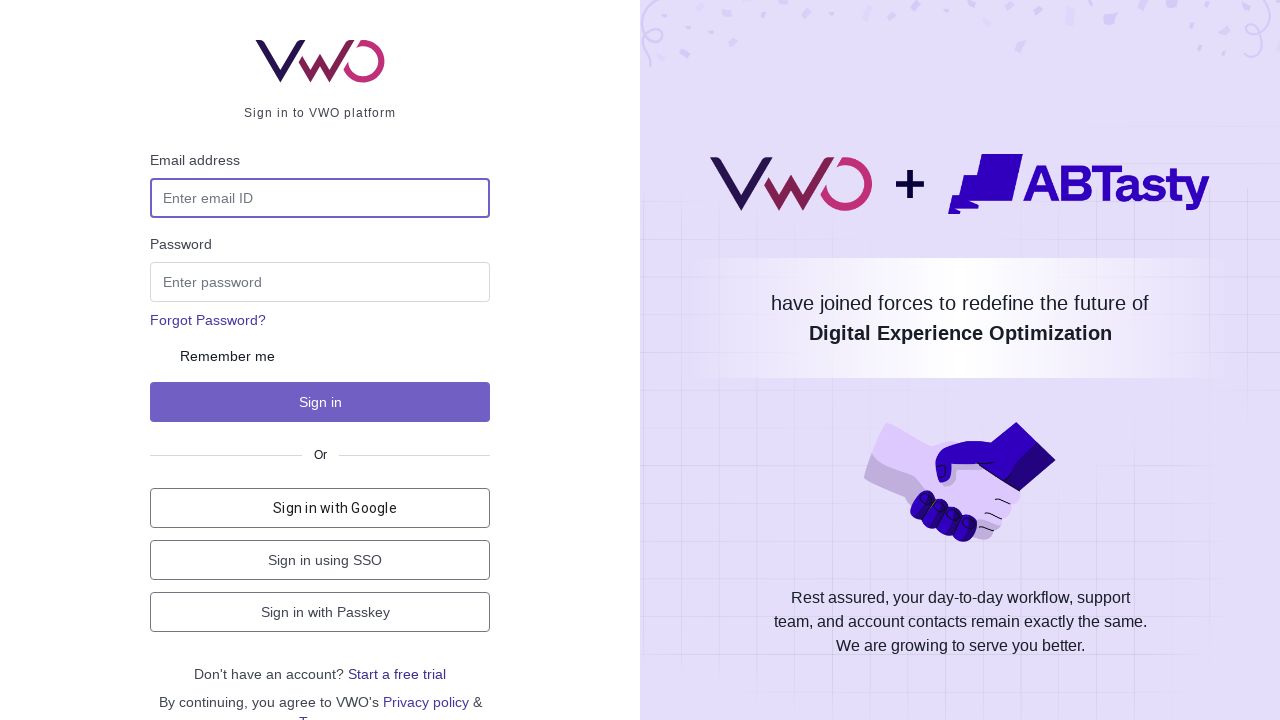

Retrieved all anchor tags from the page again
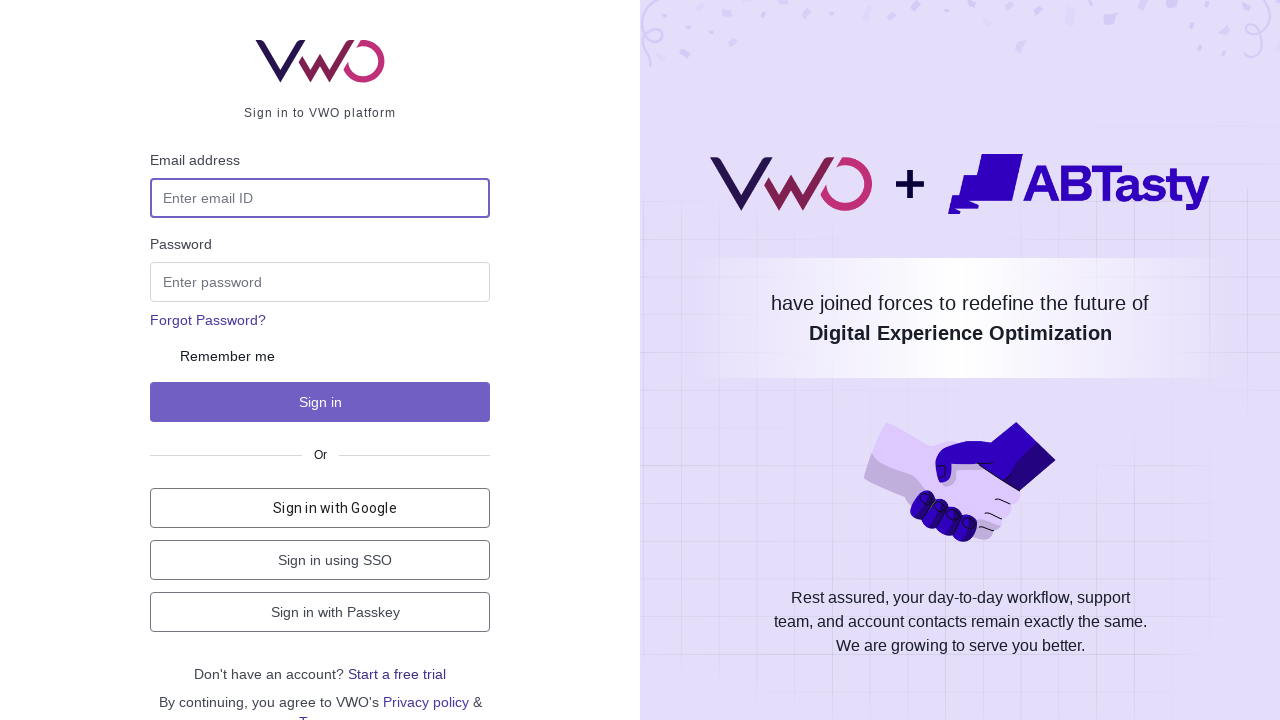

Clicked the second link (start VWO insights) at (397, 674) on a >> nth=1
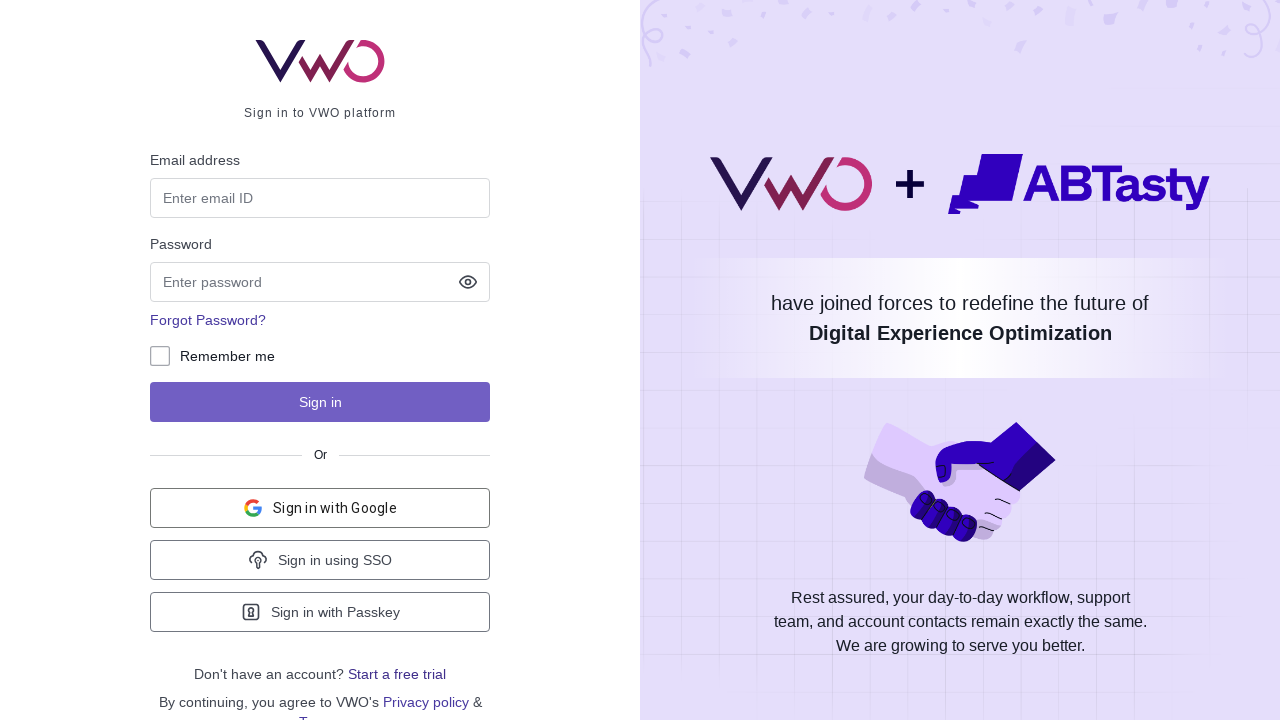

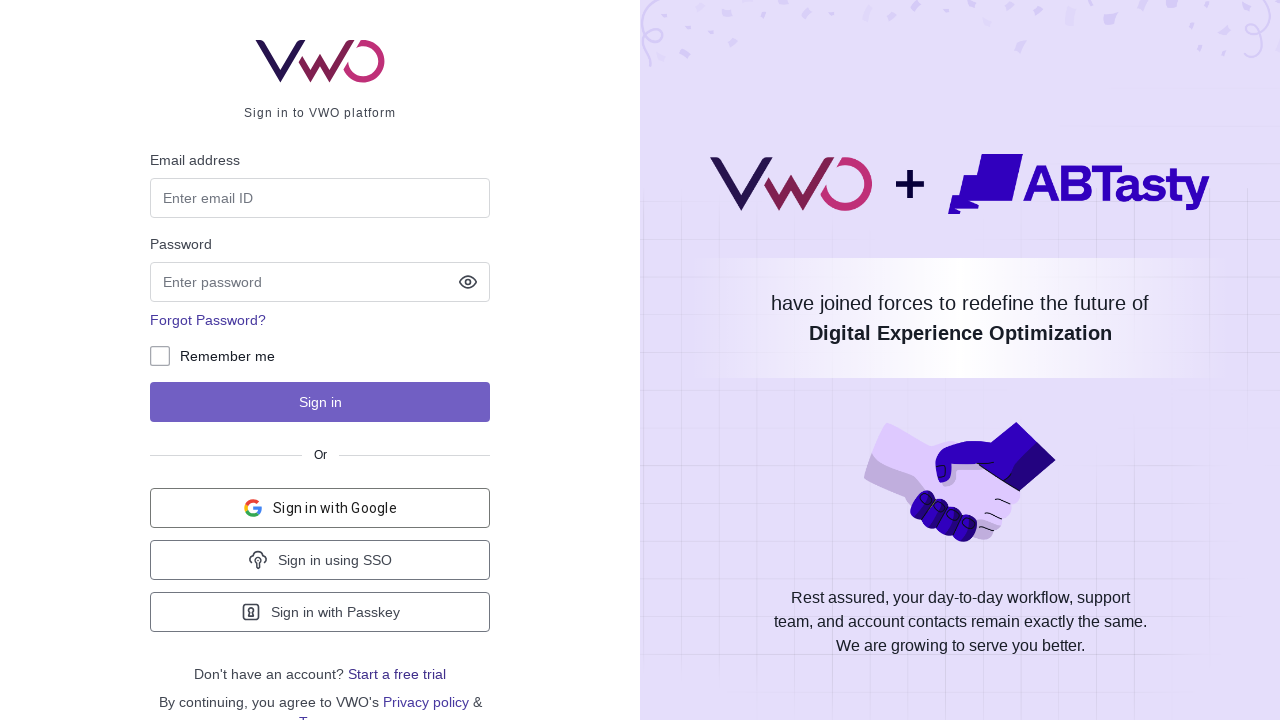